Tests navigation from example.com by clicking the "More information" link and verifying it navigates to the IANA example domains help page

Starting URL: https://example.com

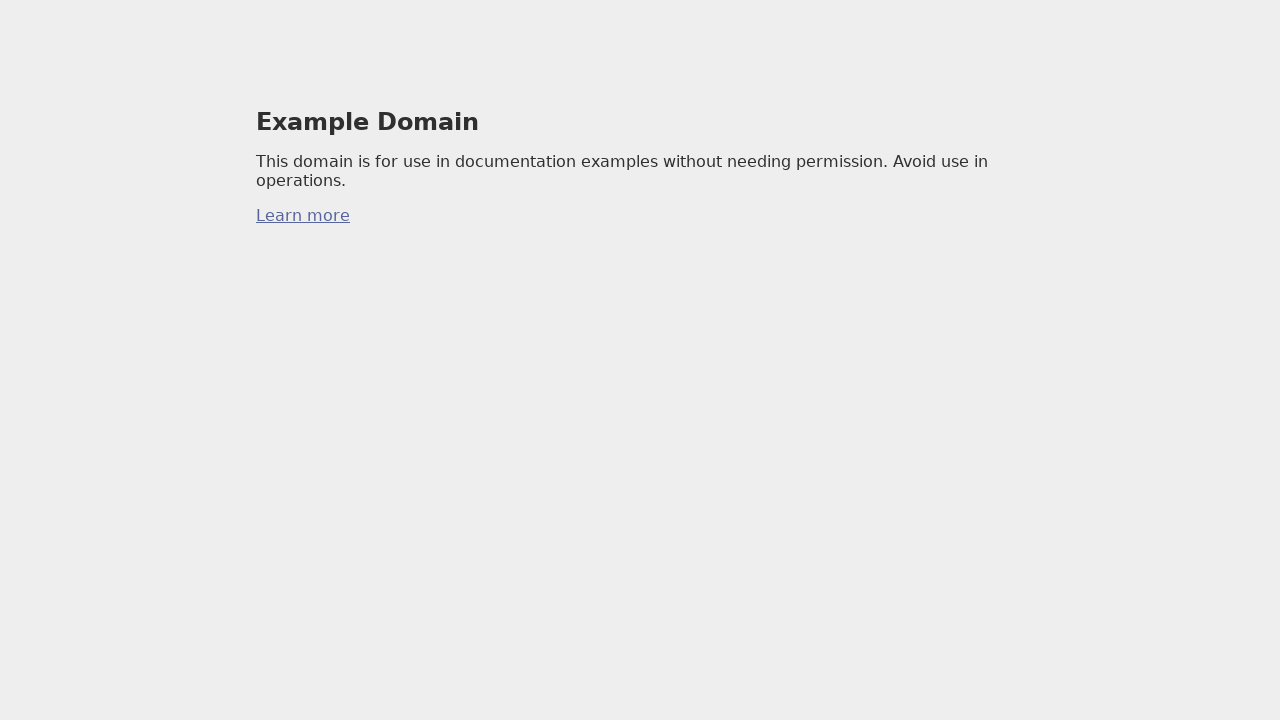

Clicked the 'More information' link pointing to iana.org at (303, 216) on a[href*='iana.org']
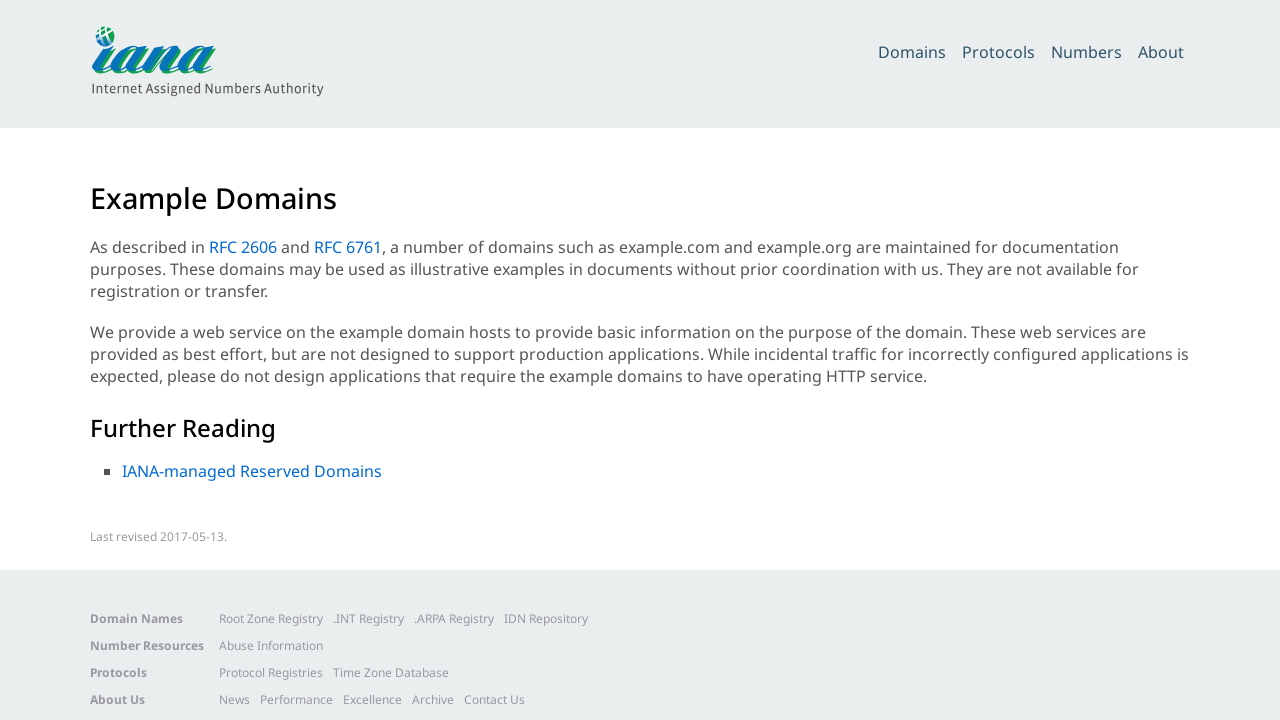

Navigated to IANA example domains help page
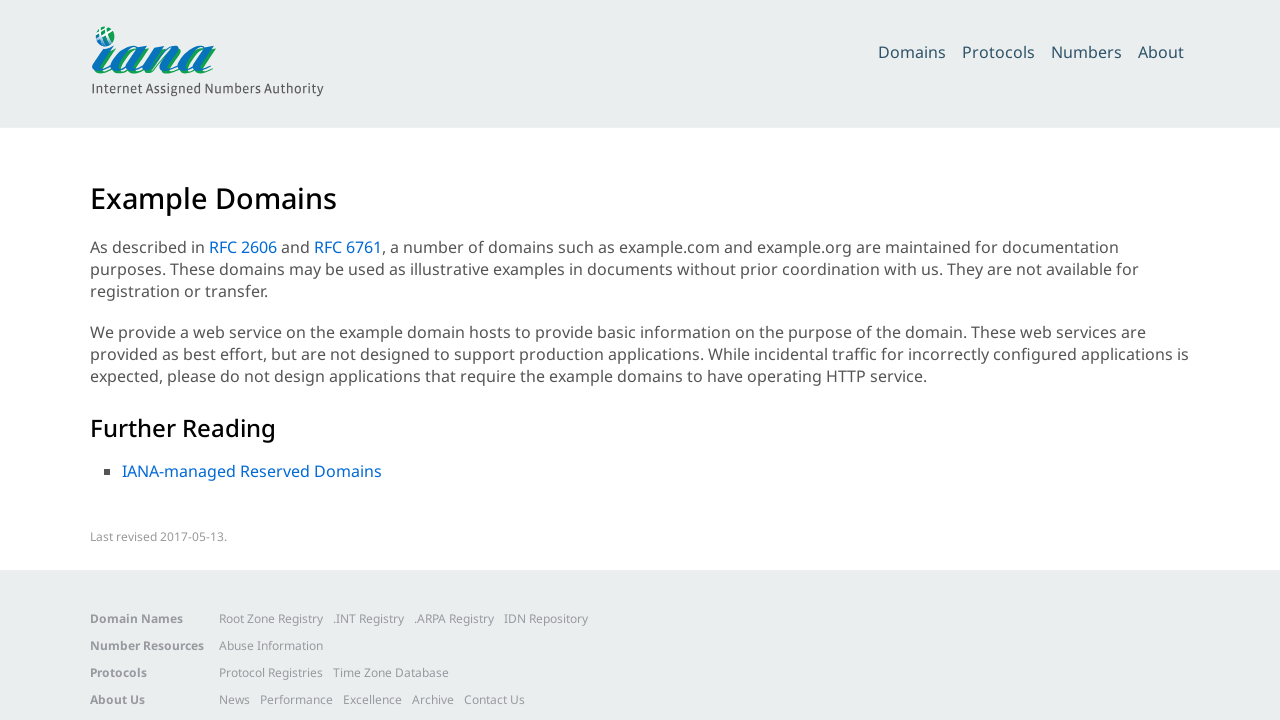

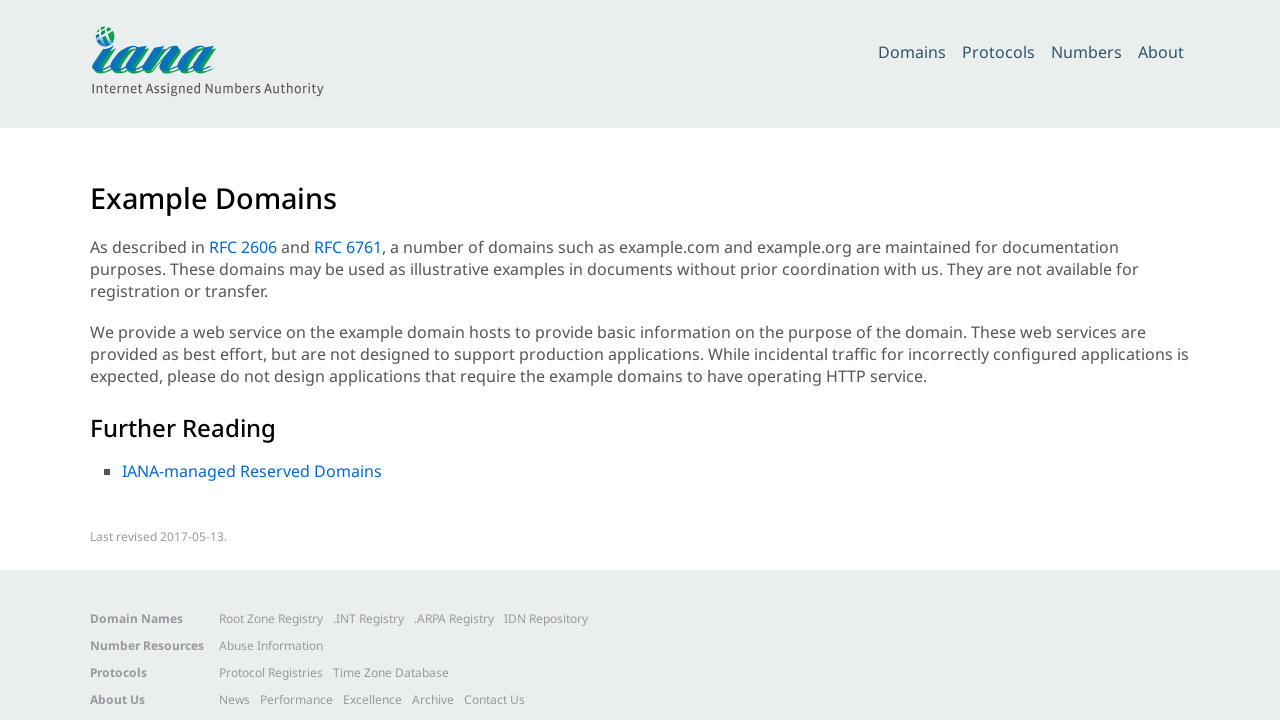